Navigates to the train listing page on etrain.info and verifies that train data rows with train numbers, names, and station information are displayed in the table.

Starting URL: https://etrain.info/list/PASS-TRAINS?page=1

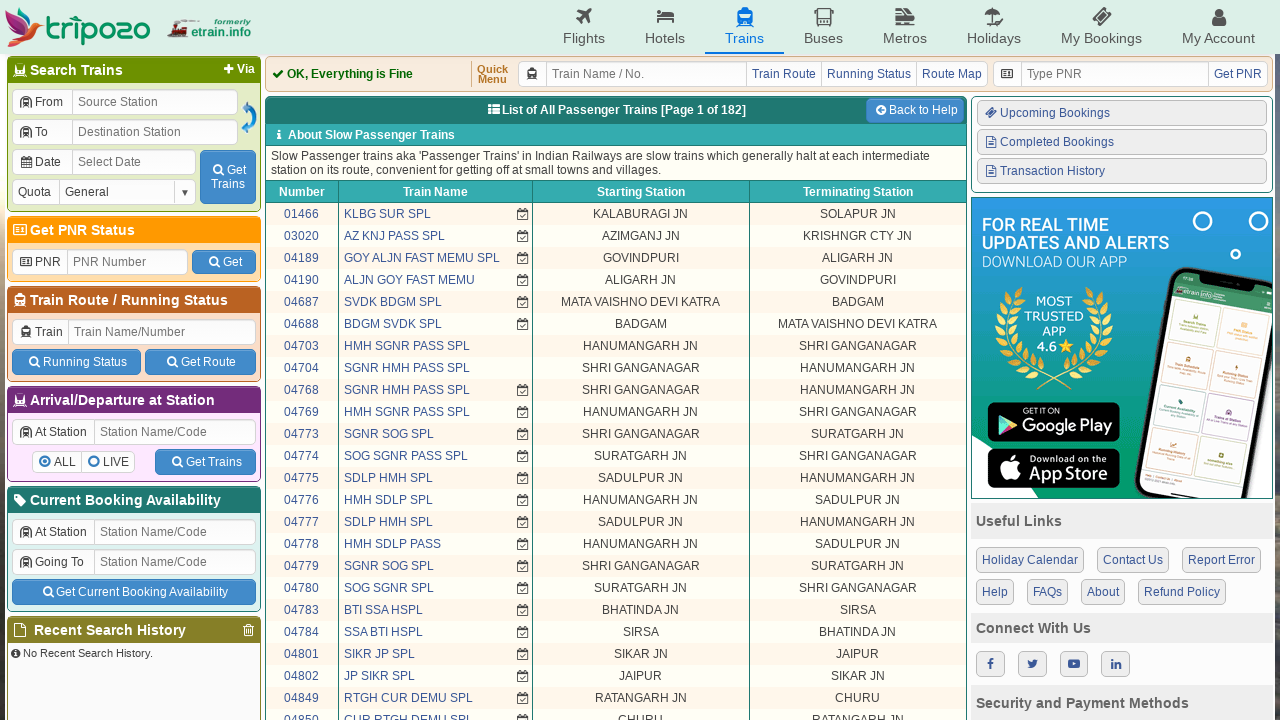

Navigated to train listing page on etrain.info
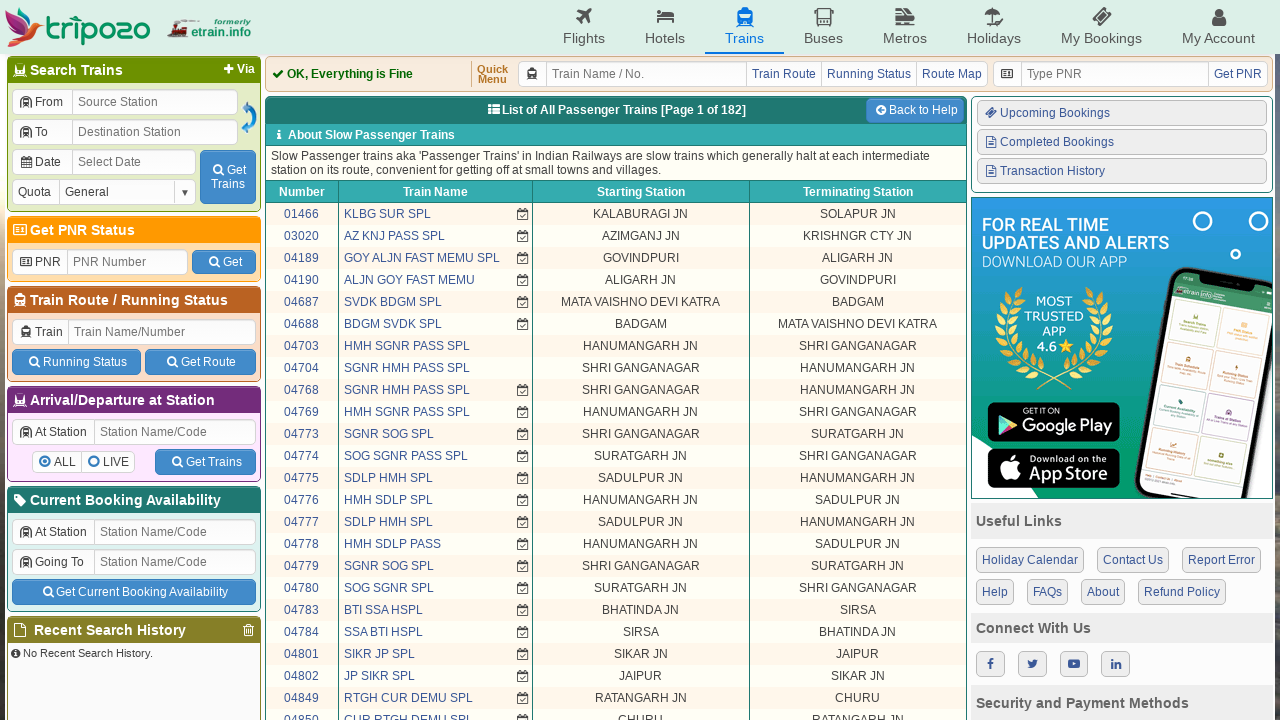

Train data table loaded with visible rows
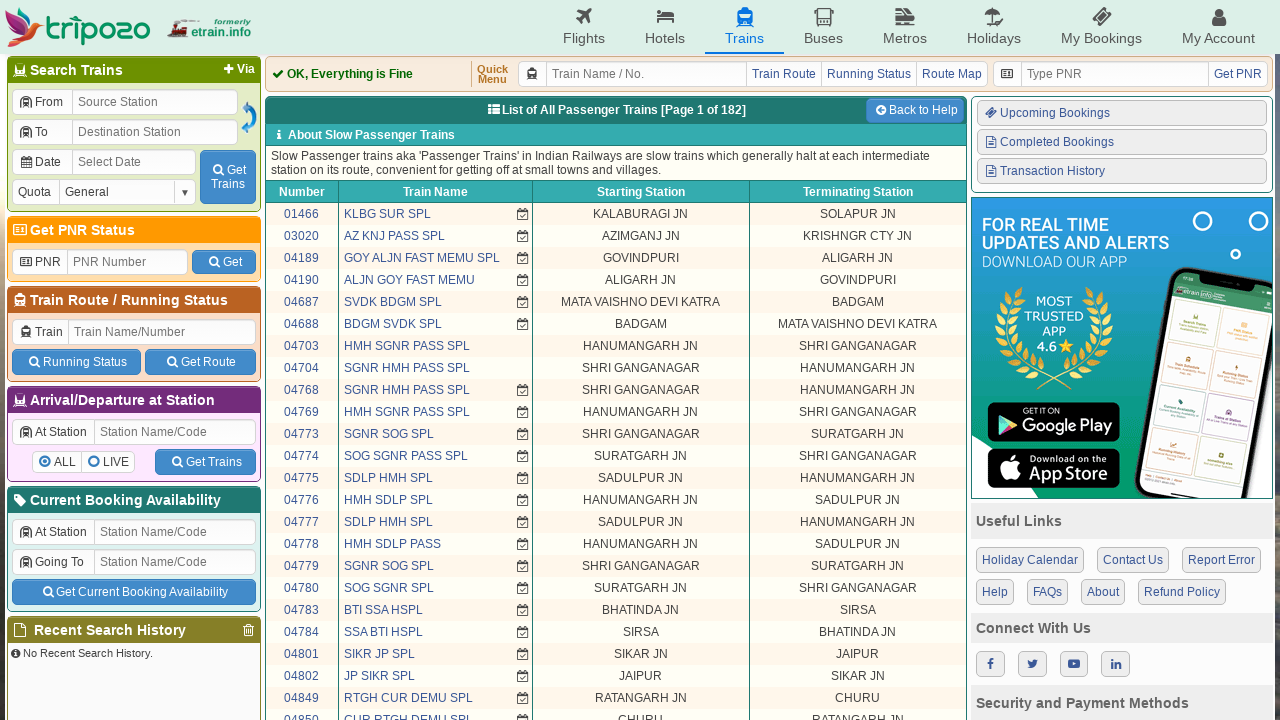

Train number links verified in table rows
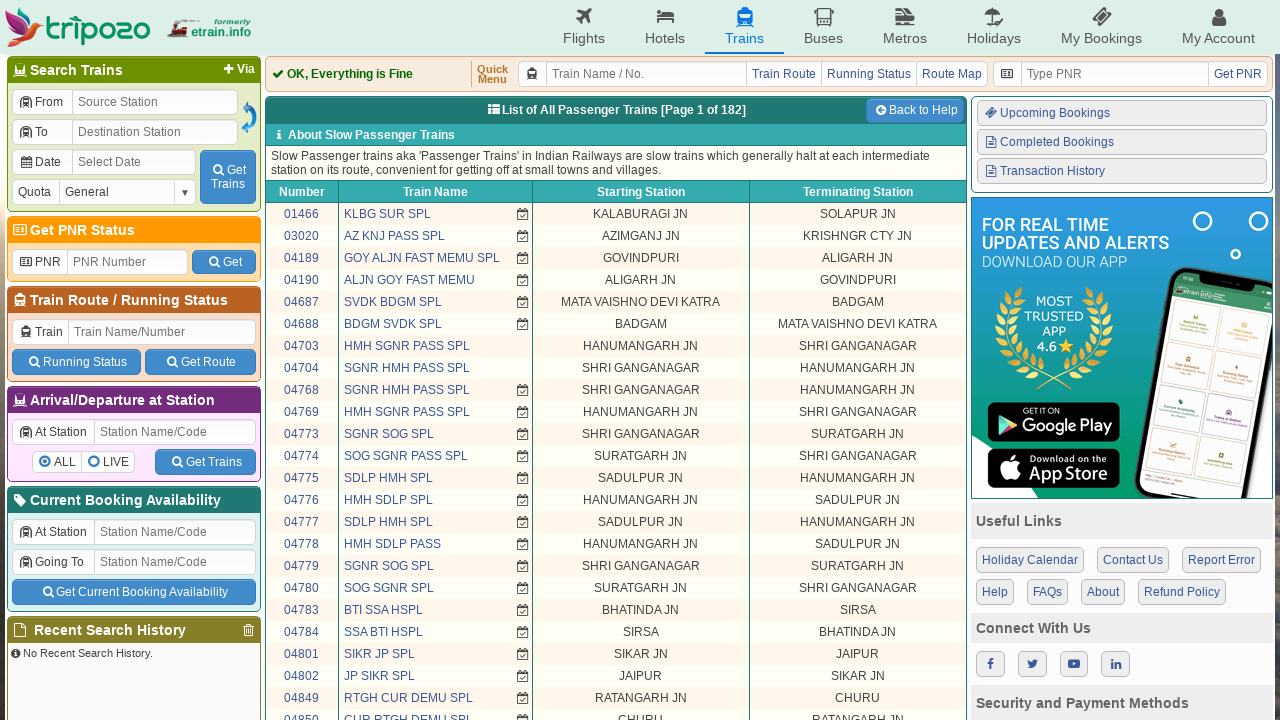

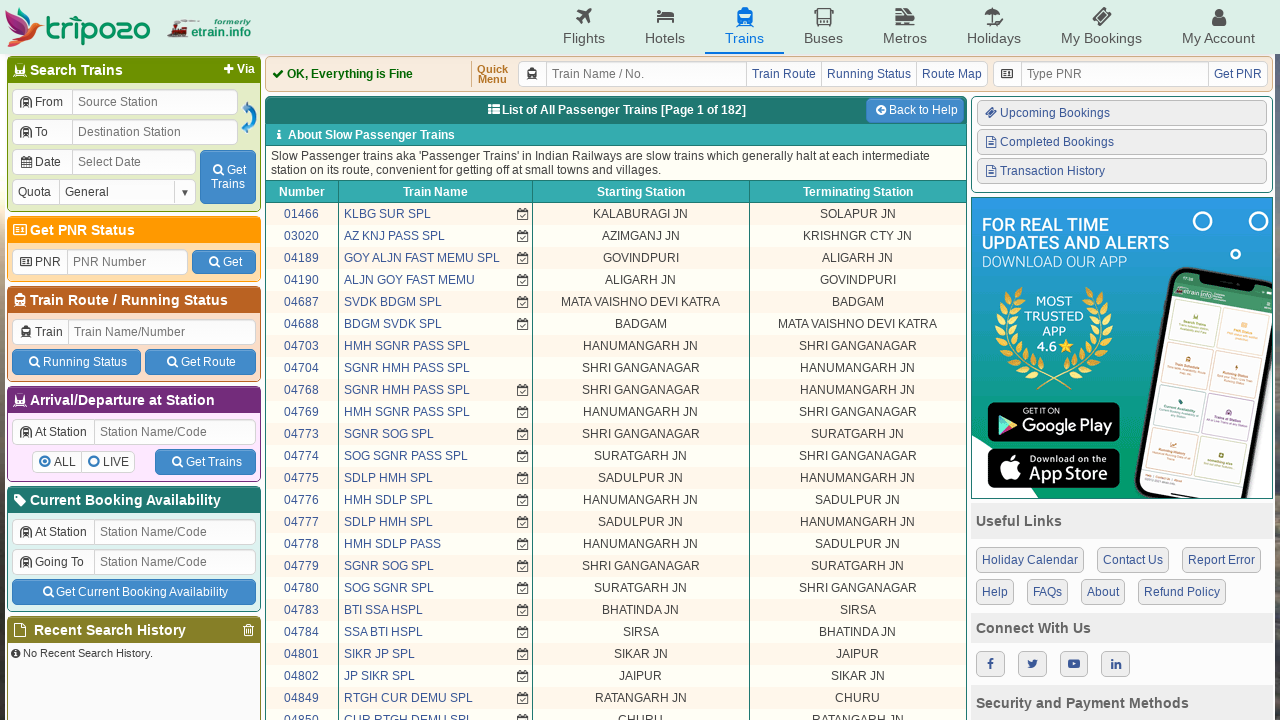